Tests iframe and alert handling by clicking a button inside an iframe that triggers a JavaScript confirm dialog, accepting it, and then navigating back to the main page

Starting URL: https://www.w3schools.com/js/tryit.asp?filename=tryjs_confirm

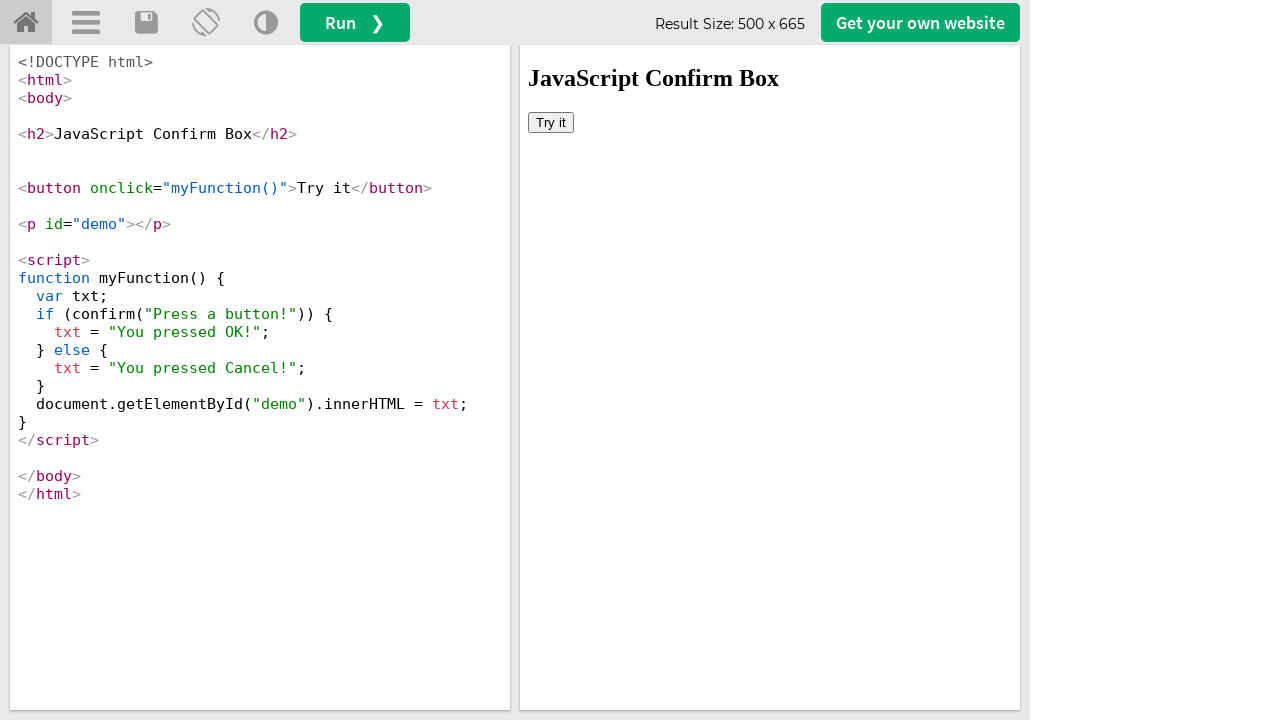

Located iframe with id 'iframeResult'
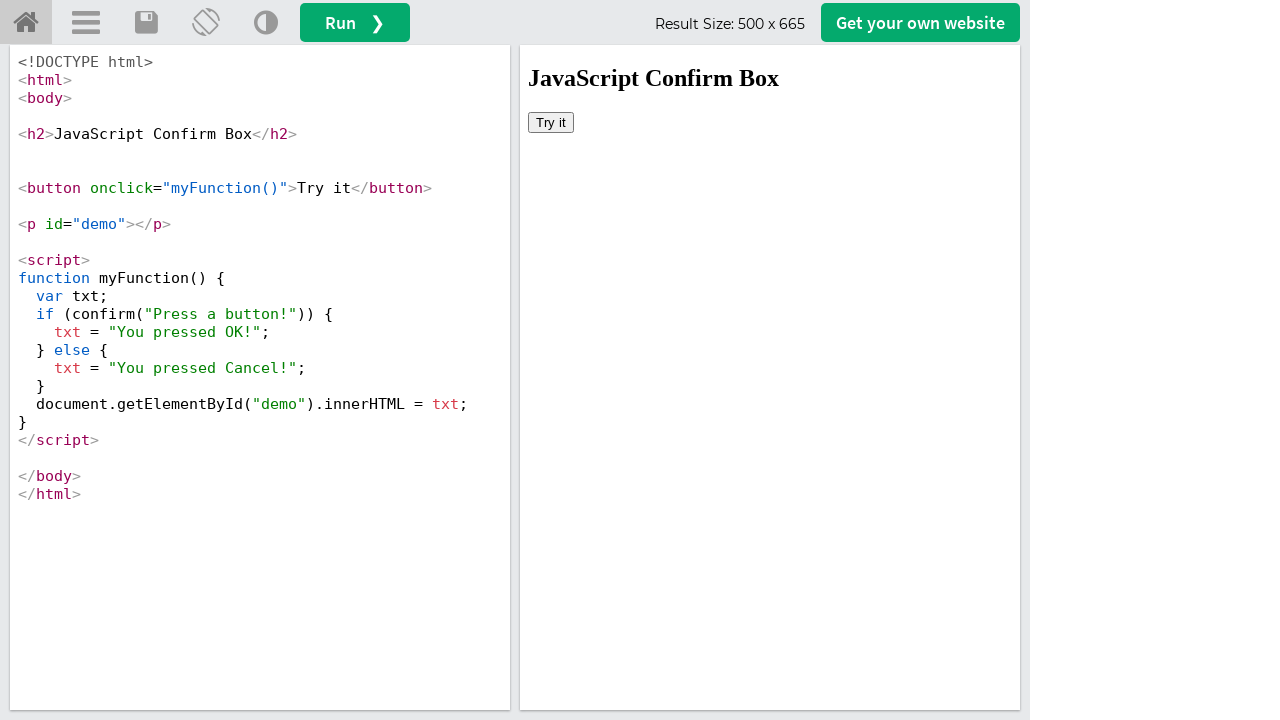

Clicked 'Try it' button inside iframe at (551, 122) on iframe[id='iframeResult'] >> internal:control=enter-frame >> button:has-text('Tr
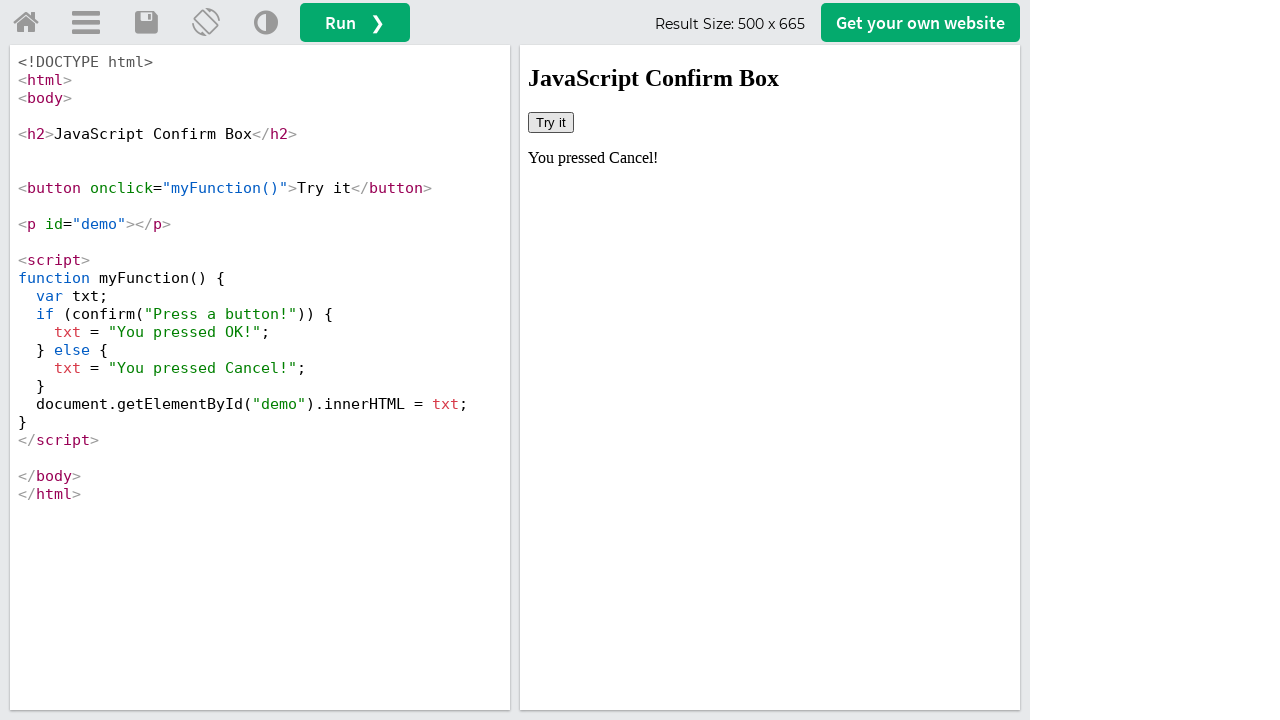

Set up dialog handler to accept confirm dialogs
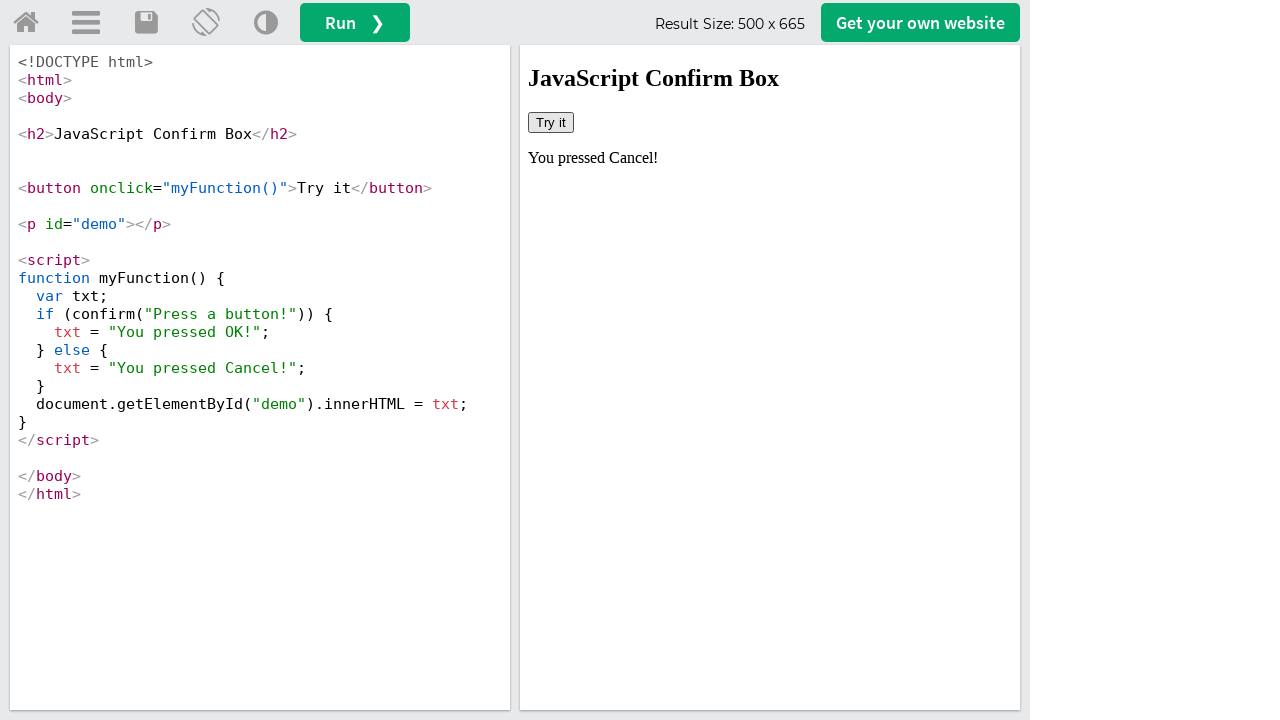

Clicked home link to navigate back to main page at (26, 23) on a#tryhome
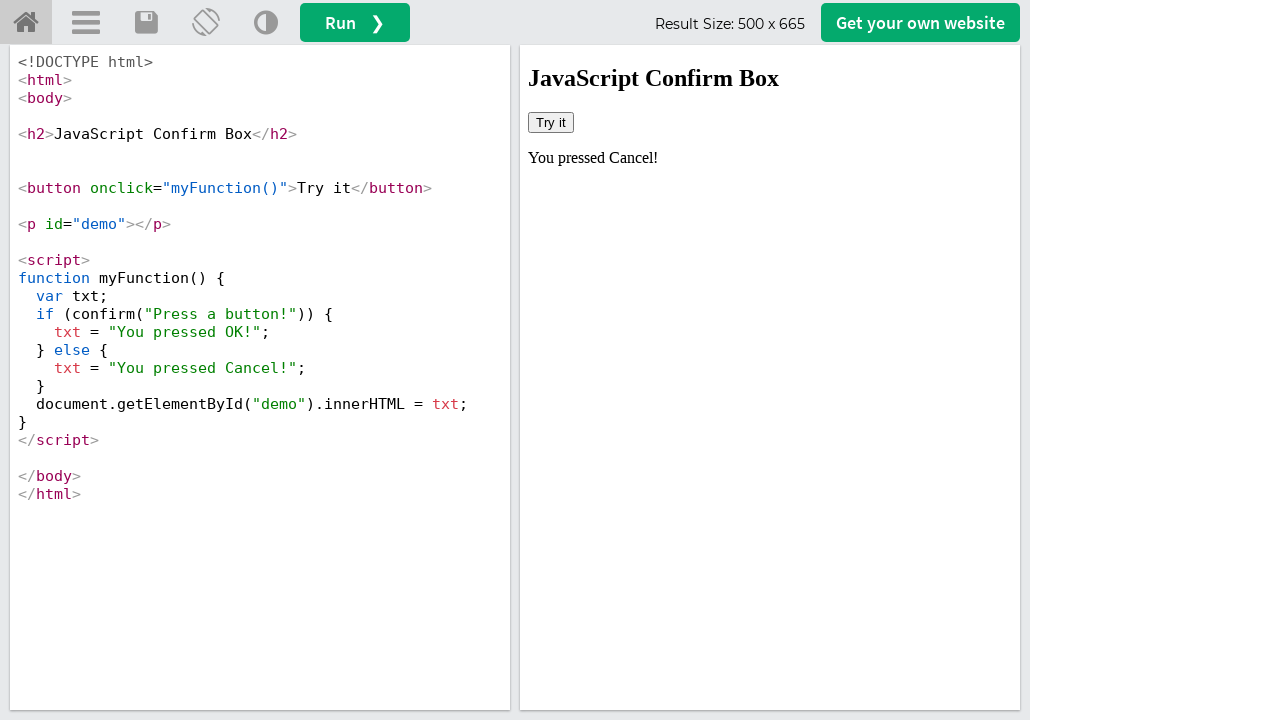

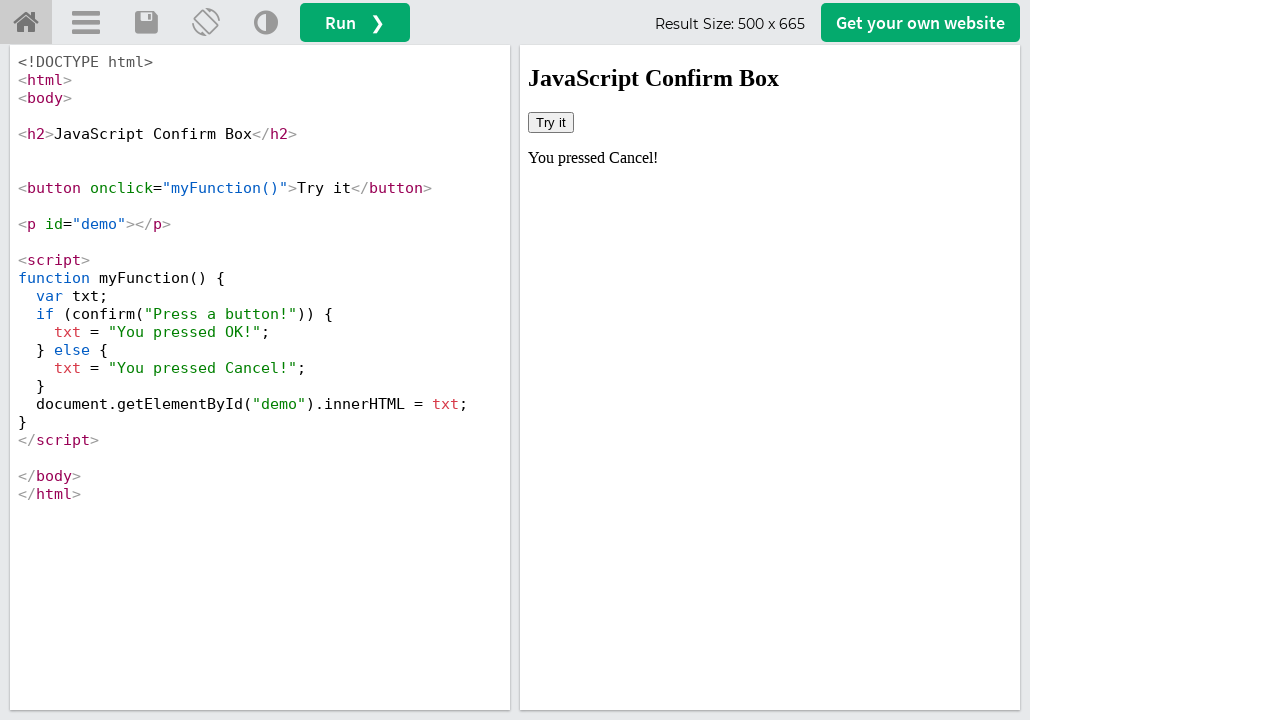